Navigates to Notre Dame class search, selects a semester from dropdown, and performs a search to display class results

Starting URL: https://classsearch.nd.edu/

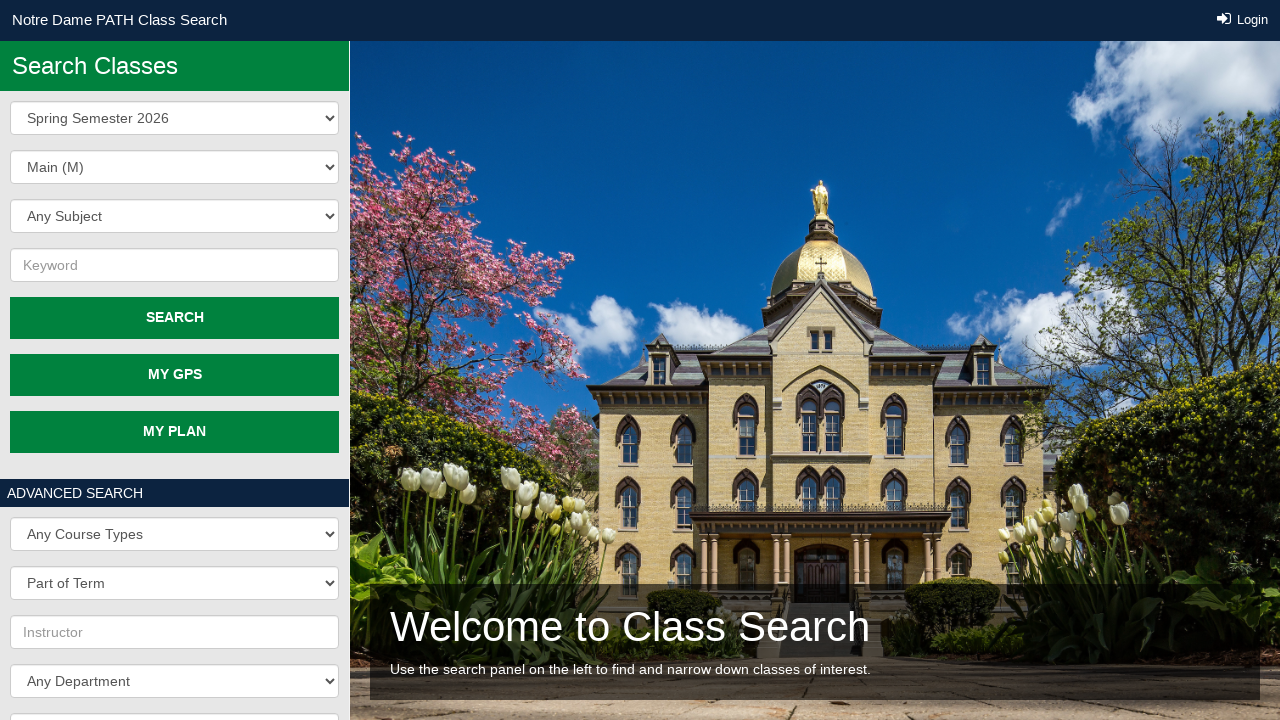

Navigated to Notre Dame class search homepage
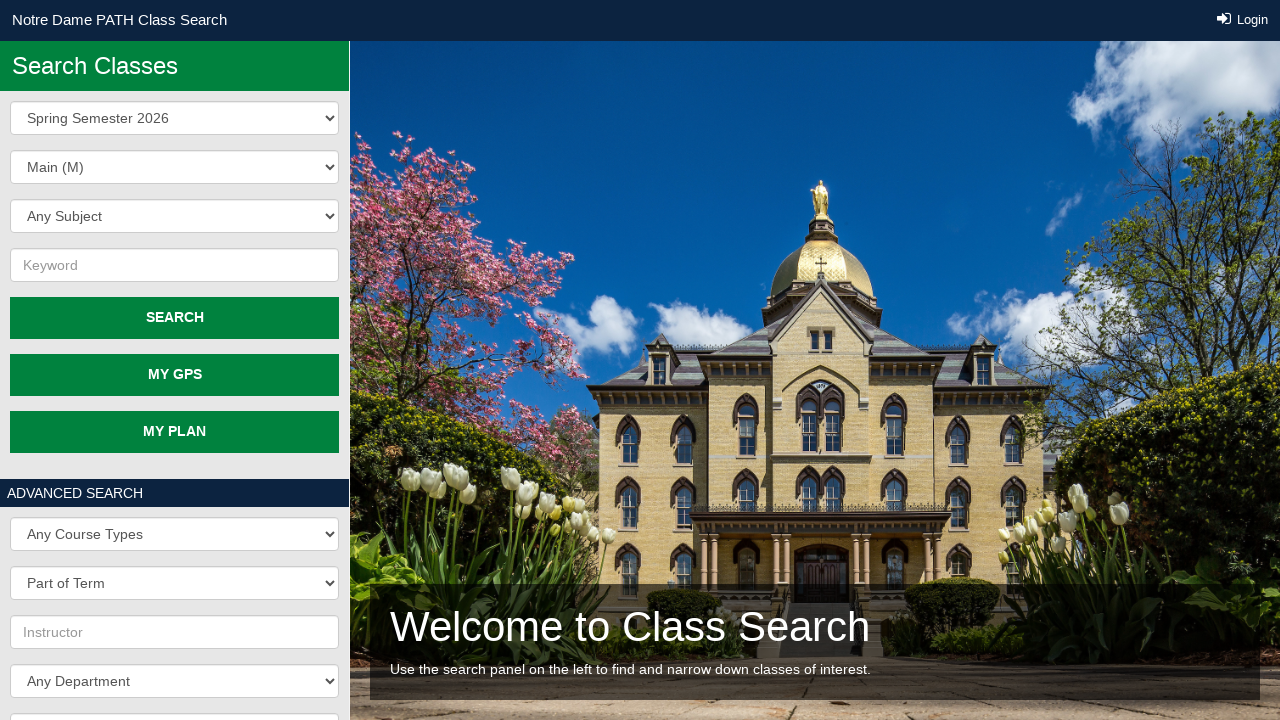

Selected semester from dropdown (202220) on #crit-srcdb
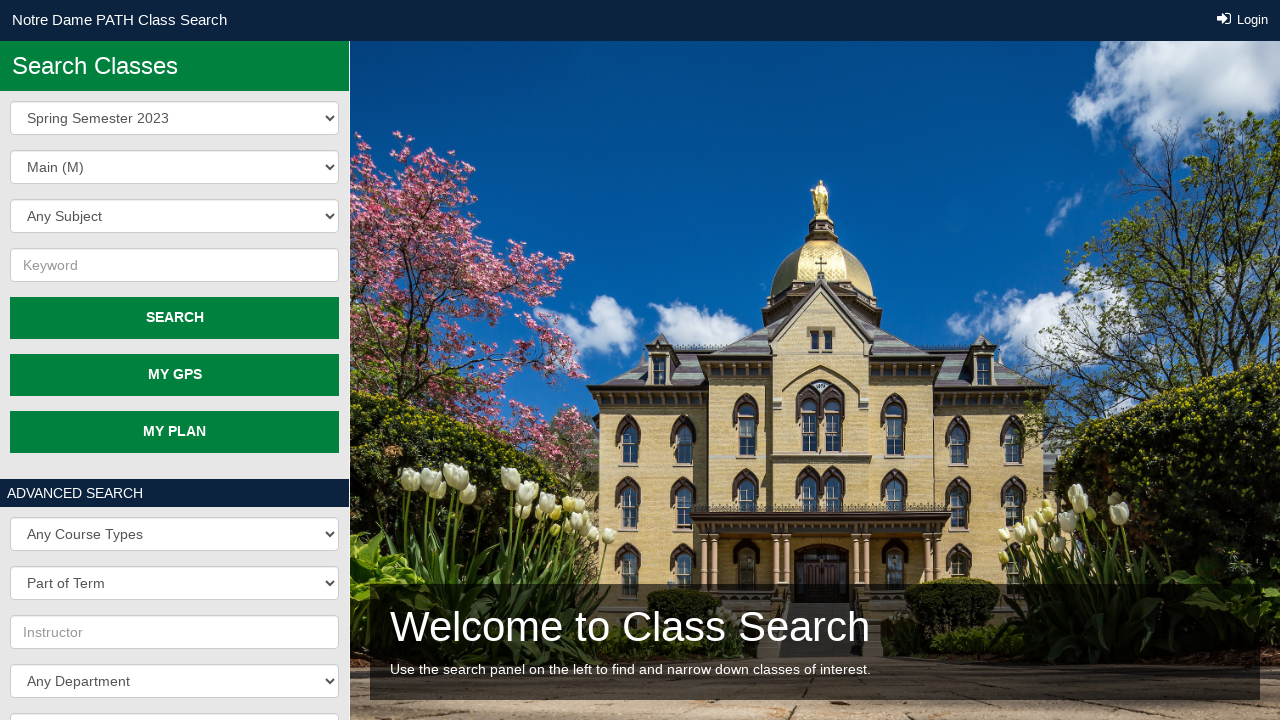

Clicked search button to display class results at (174, 318) on #search-button
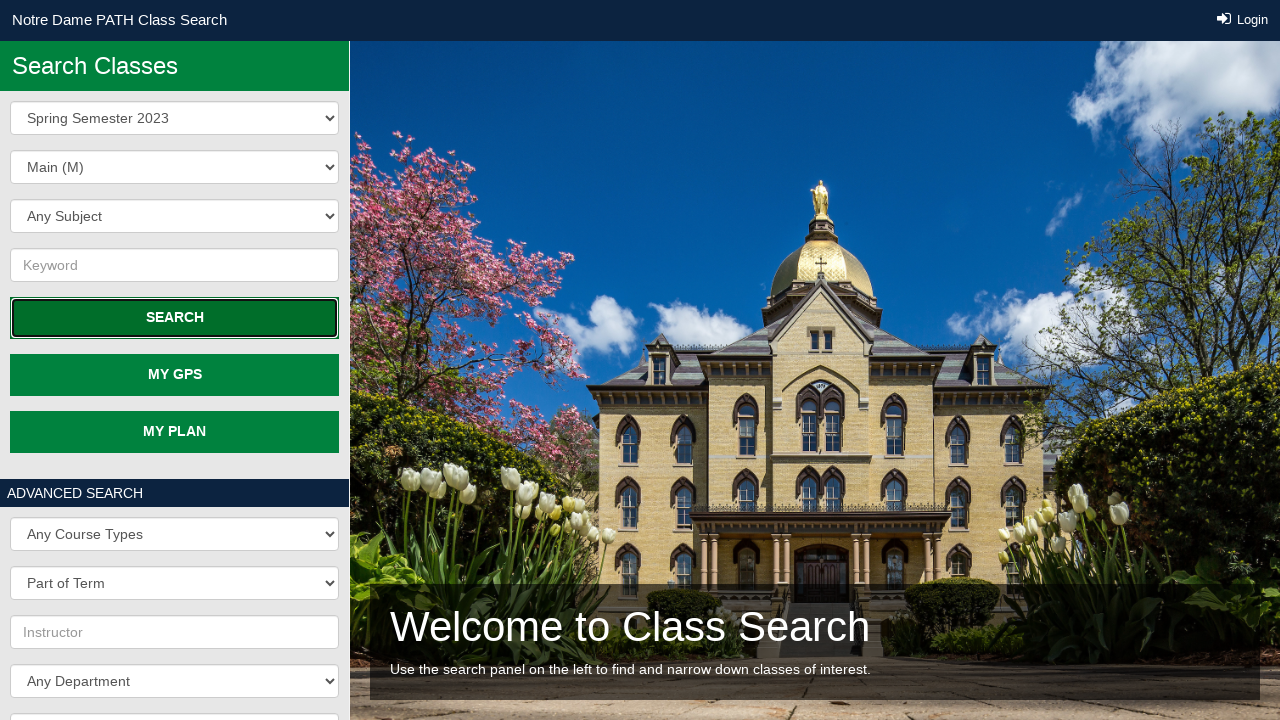

Class results loaded successfully
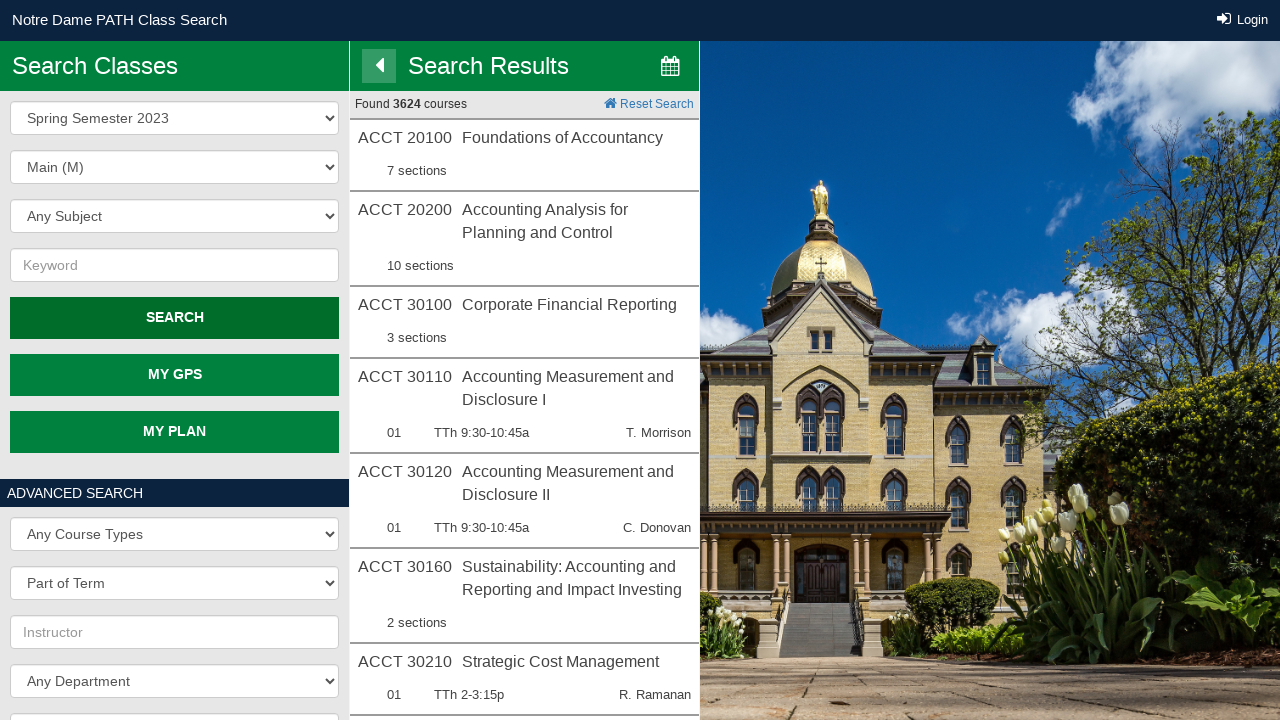

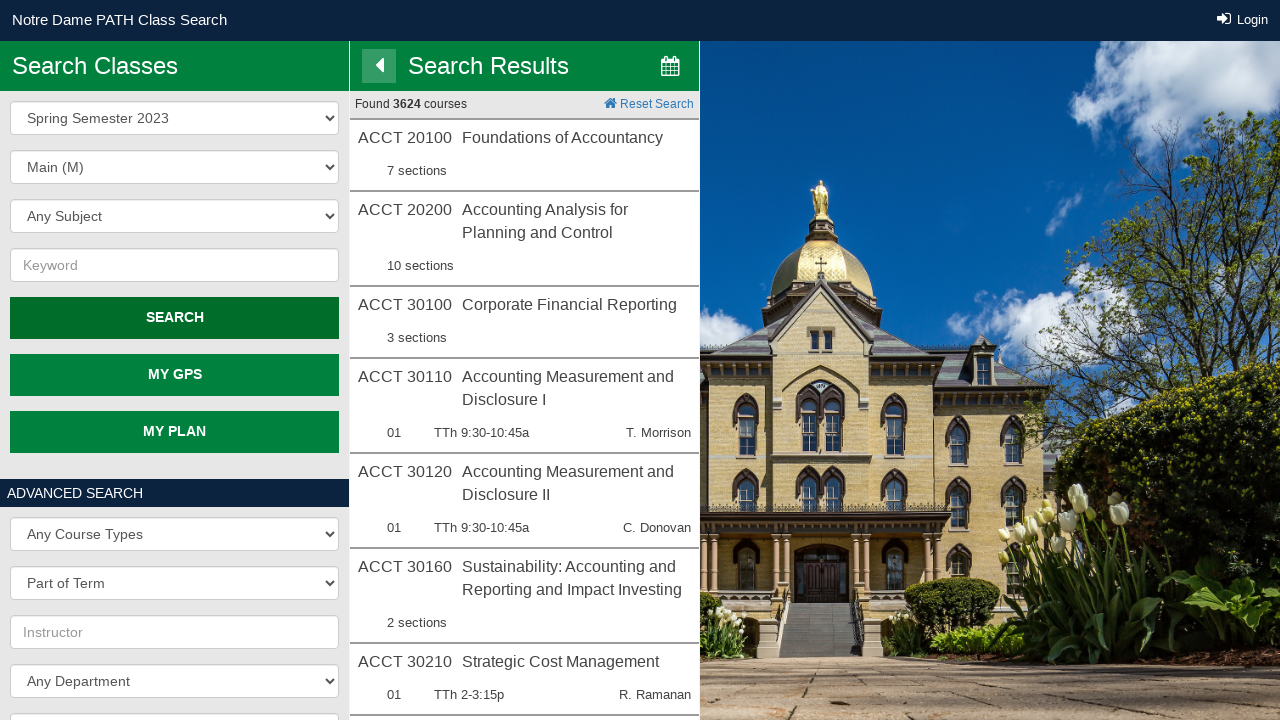